Tests closing a modal popup by navigating to a page with an entry ad and clicking the Close button in the modal footer.

Starting URL: http://the-internet.herokuapp.com/entry_ad

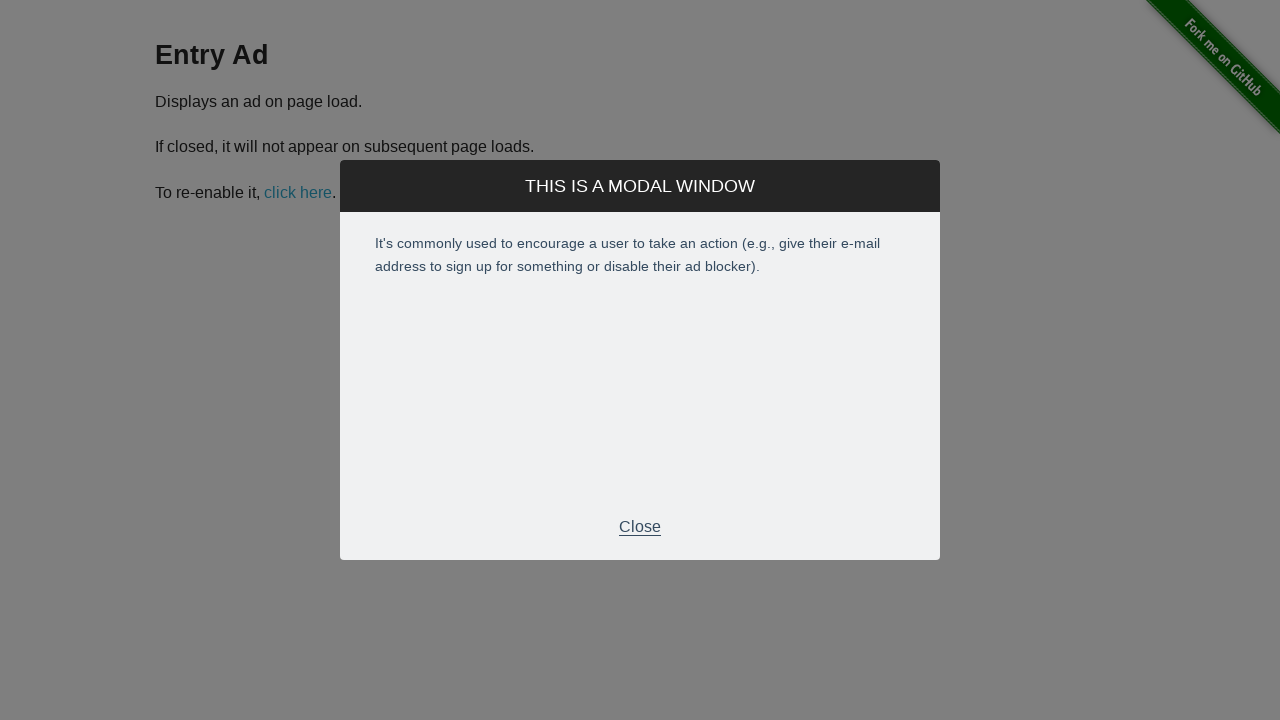

Navigated to entry ad page
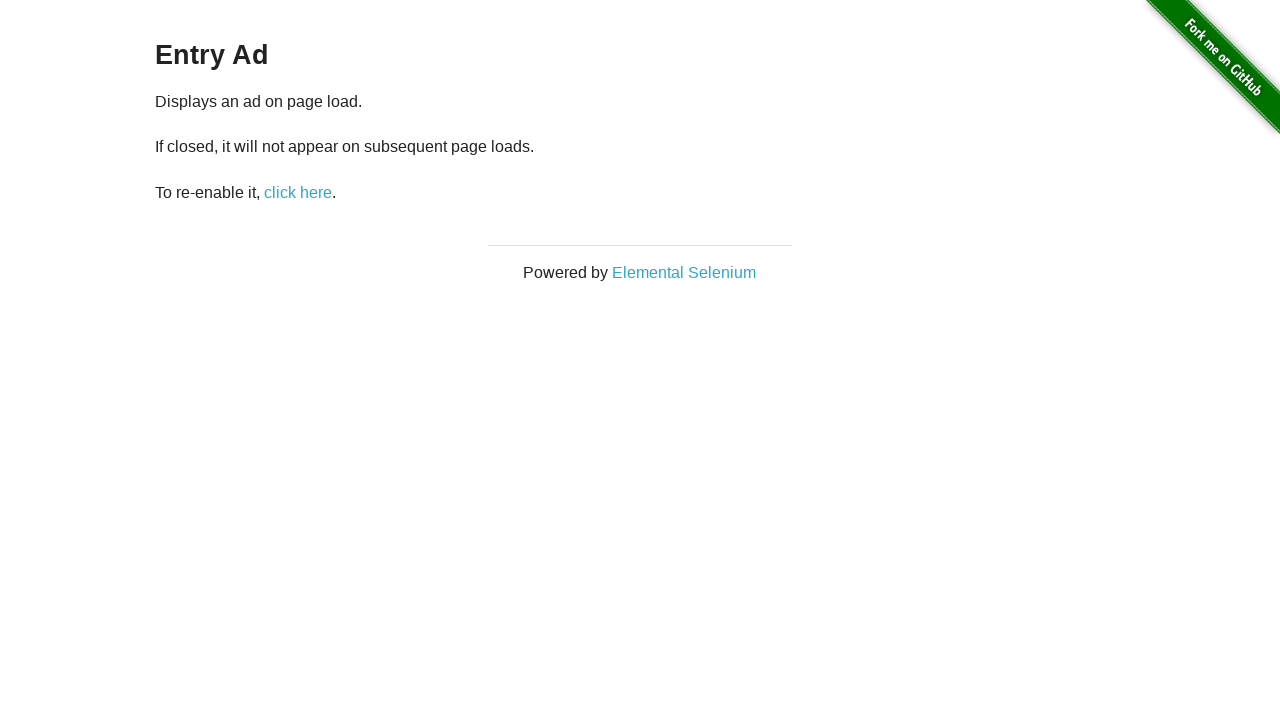

Entry ad modal appeared
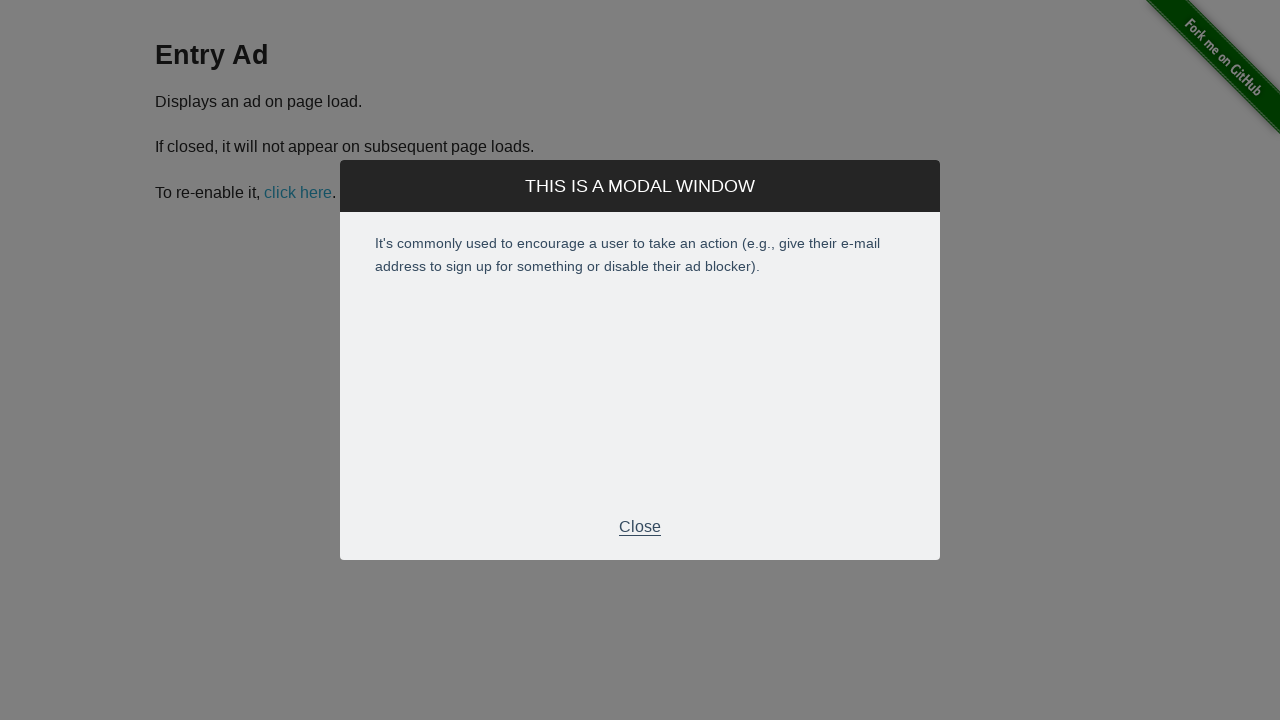

Clicked Close button in modal footer at (640, 527) on div.modal-footer > p
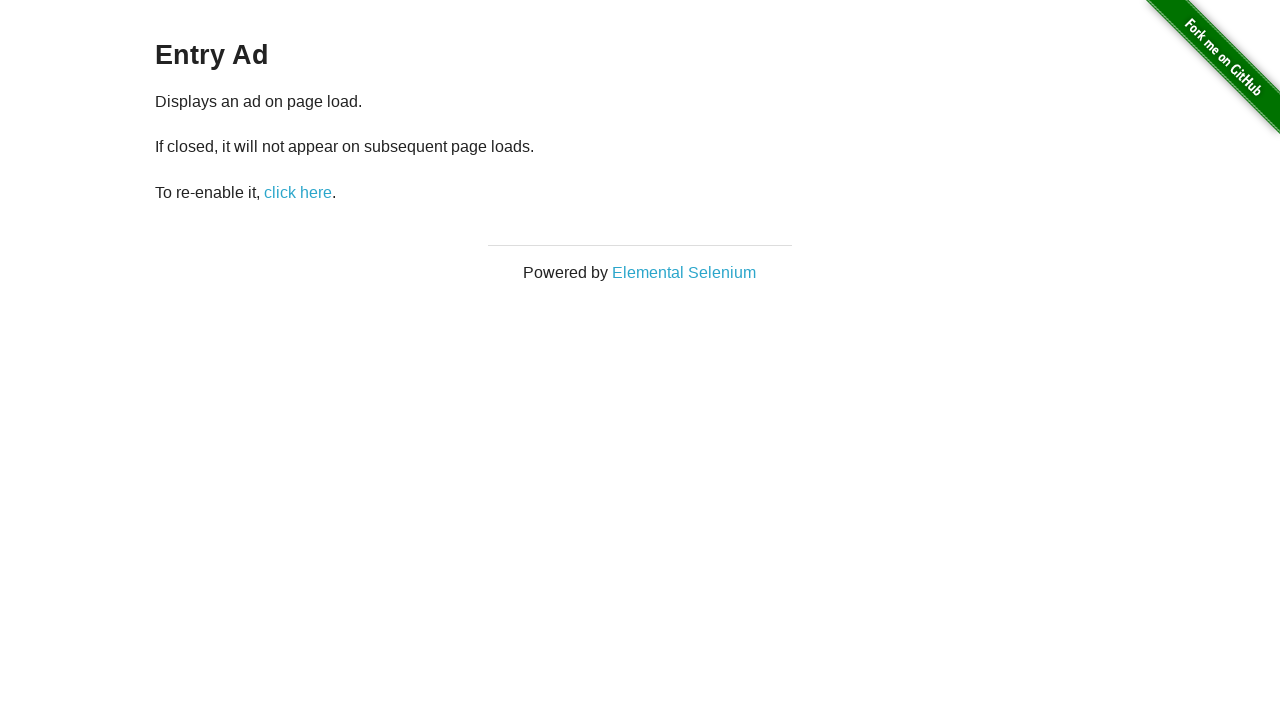

Entry ad modal closed successfully
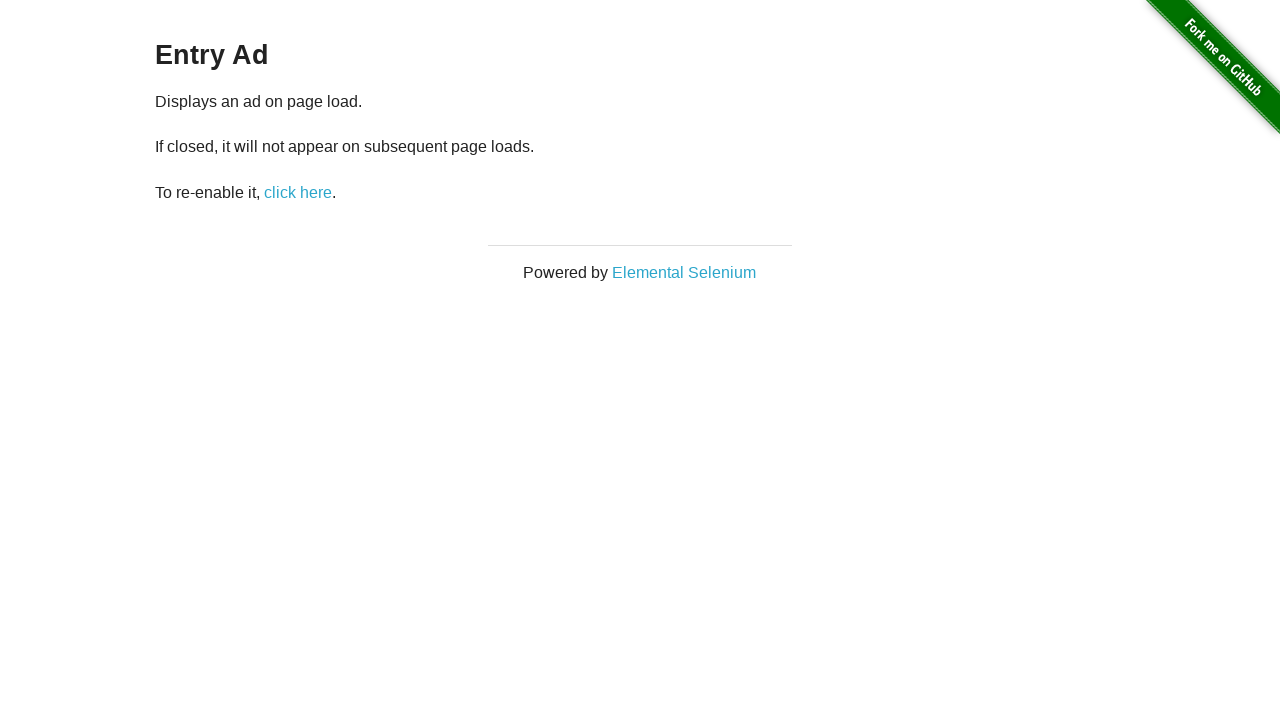

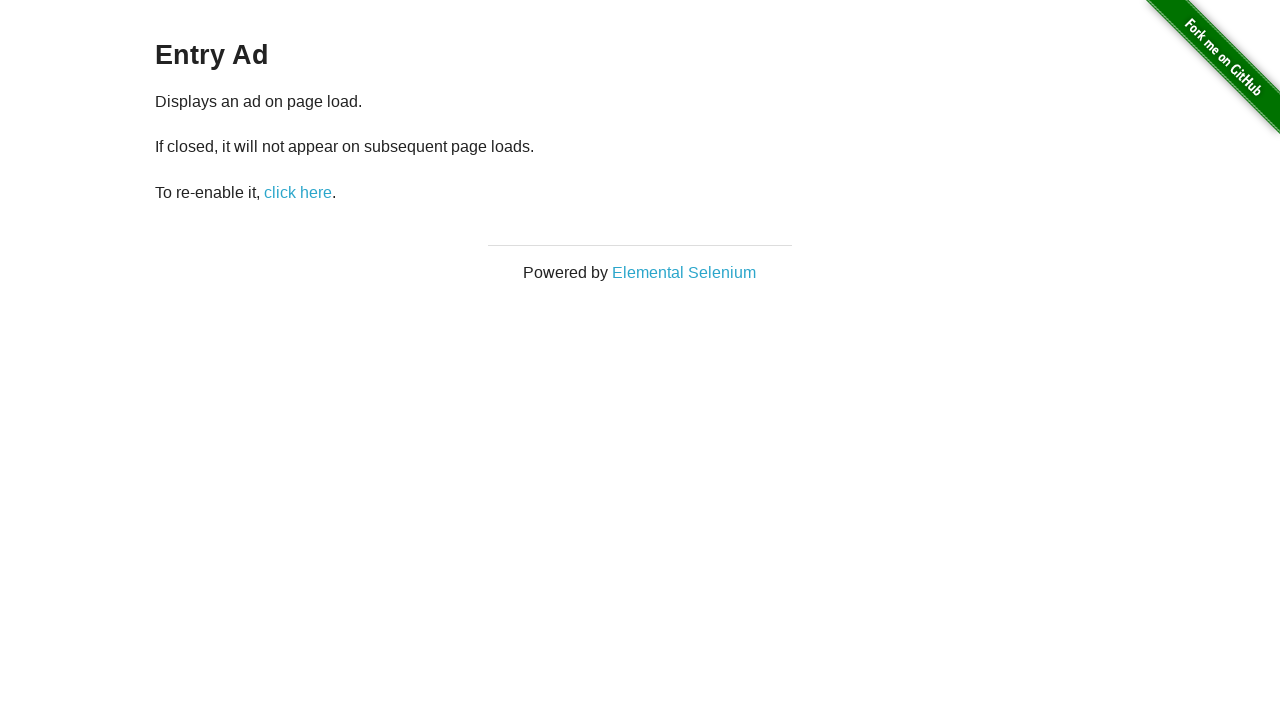